Navigates to ValueLabs website and verifies that the current URL matches the expected URL.

Starting URL: https://www.valuelabs.com/

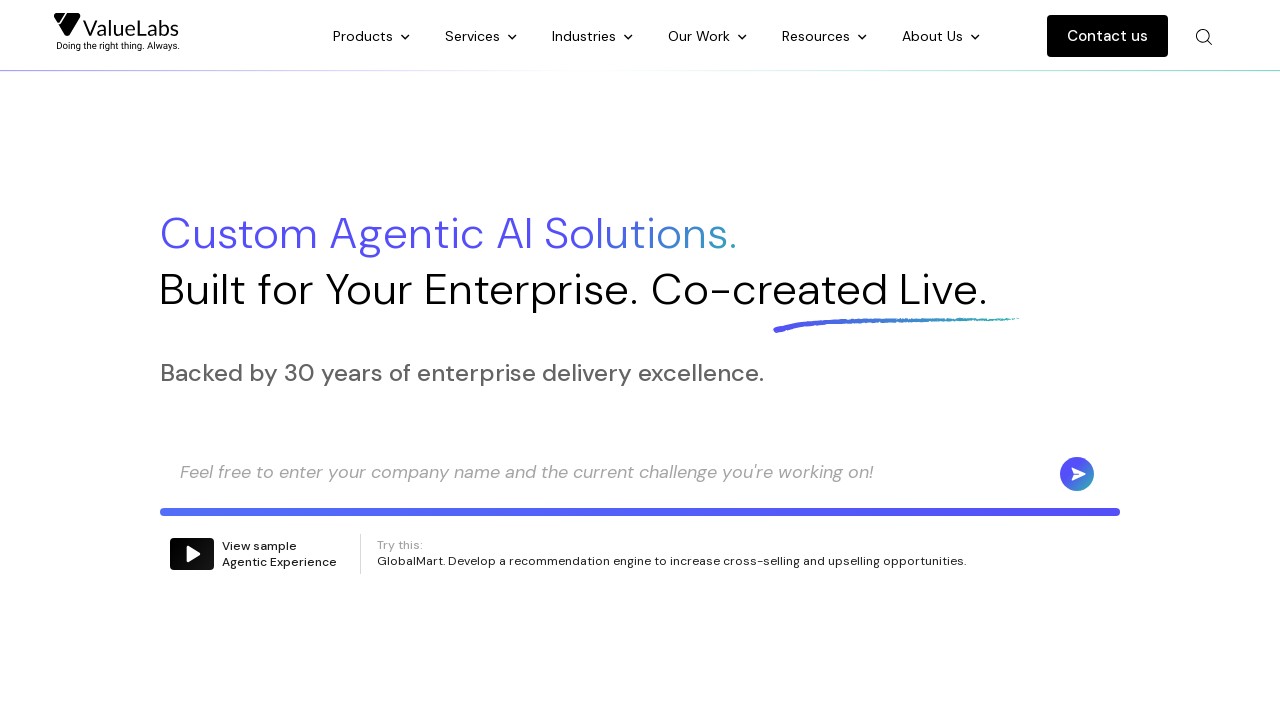

Page loaded and DOM content initialized
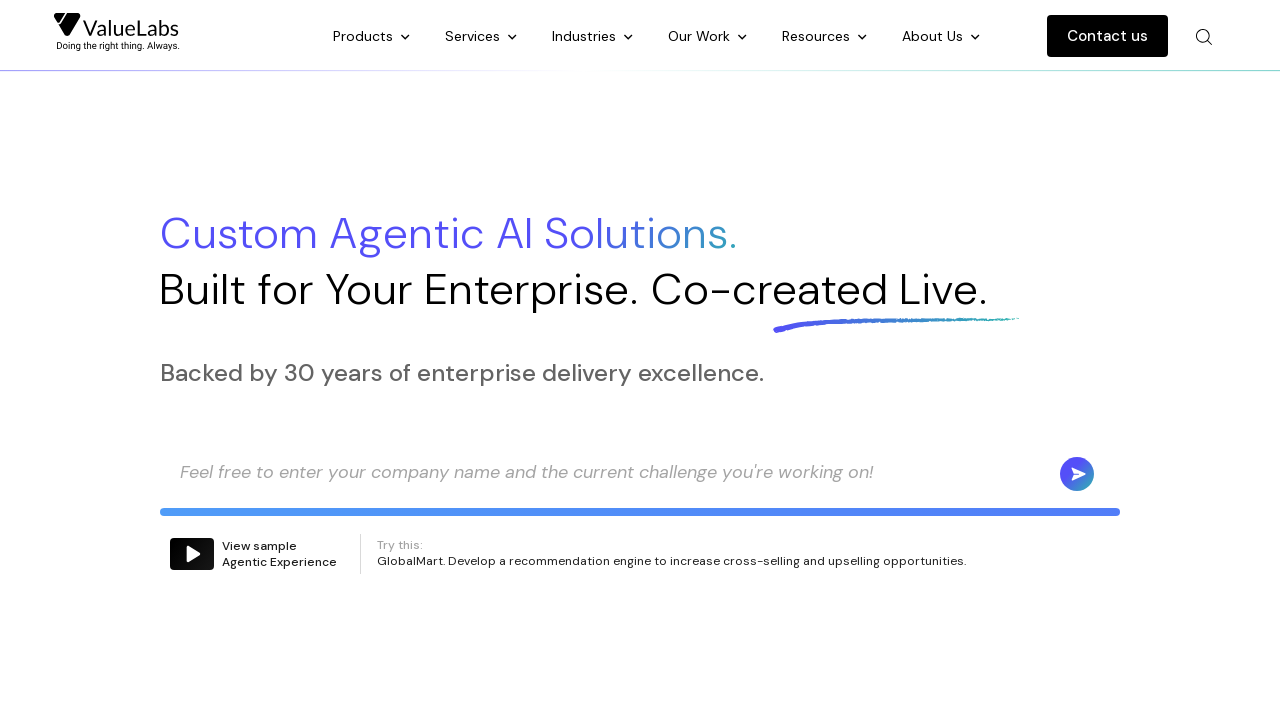

Retrieved current URL: https://www.valuelabs.com/
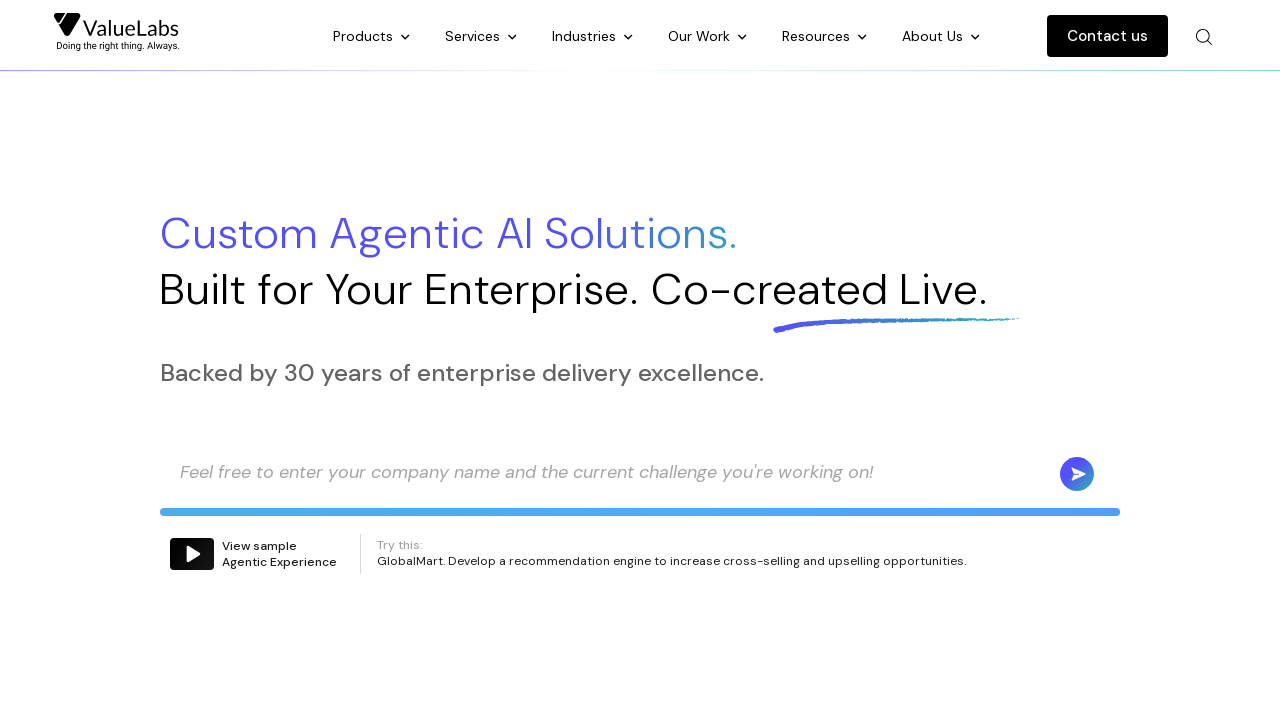

URL verification passed - current URL matches expected ValueLabs website URL
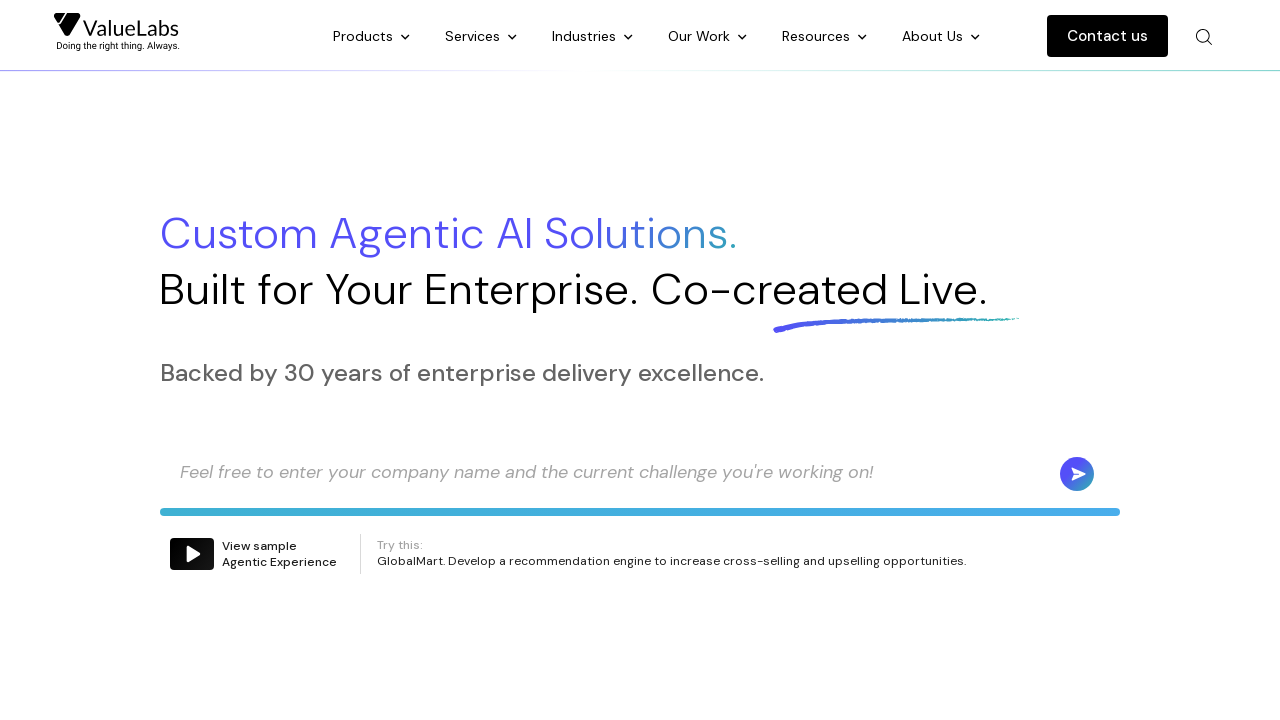

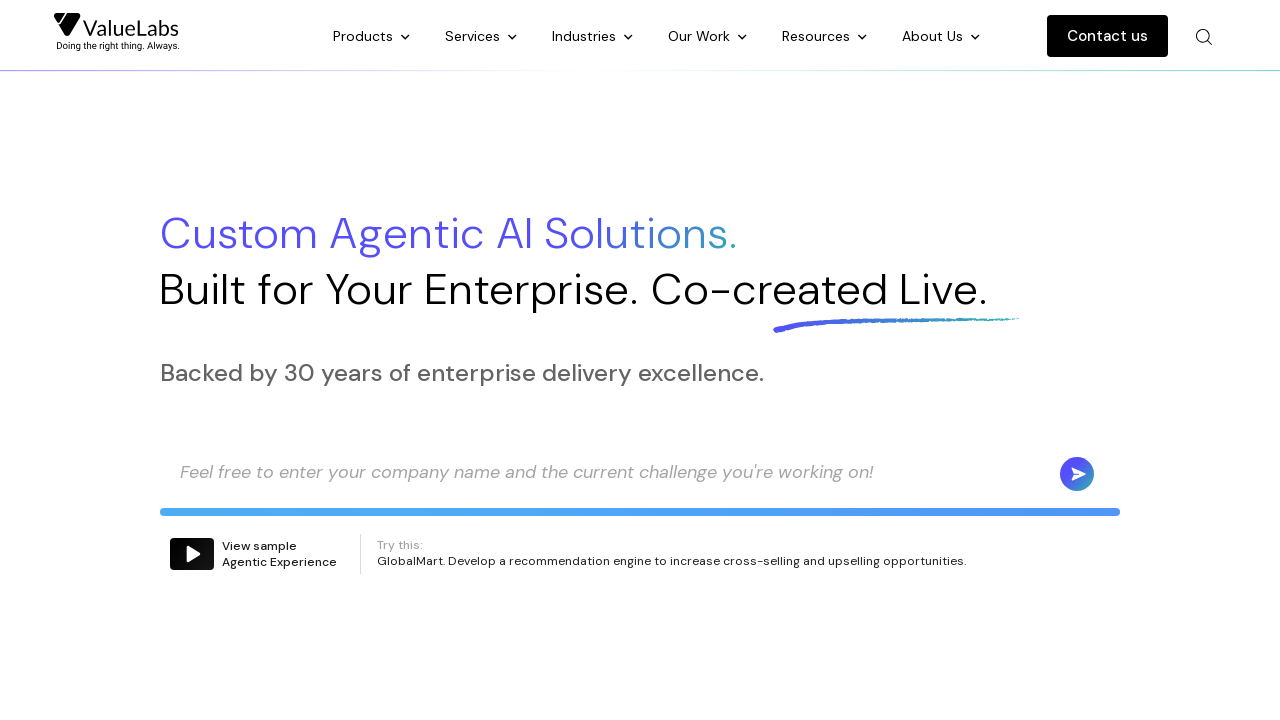